Tests injecting jQuery and jQuery Growl library into a page via JavaScript execution, then displays a growl notification message on the page.

Starting URL: http://the-internet.herokuapp.com

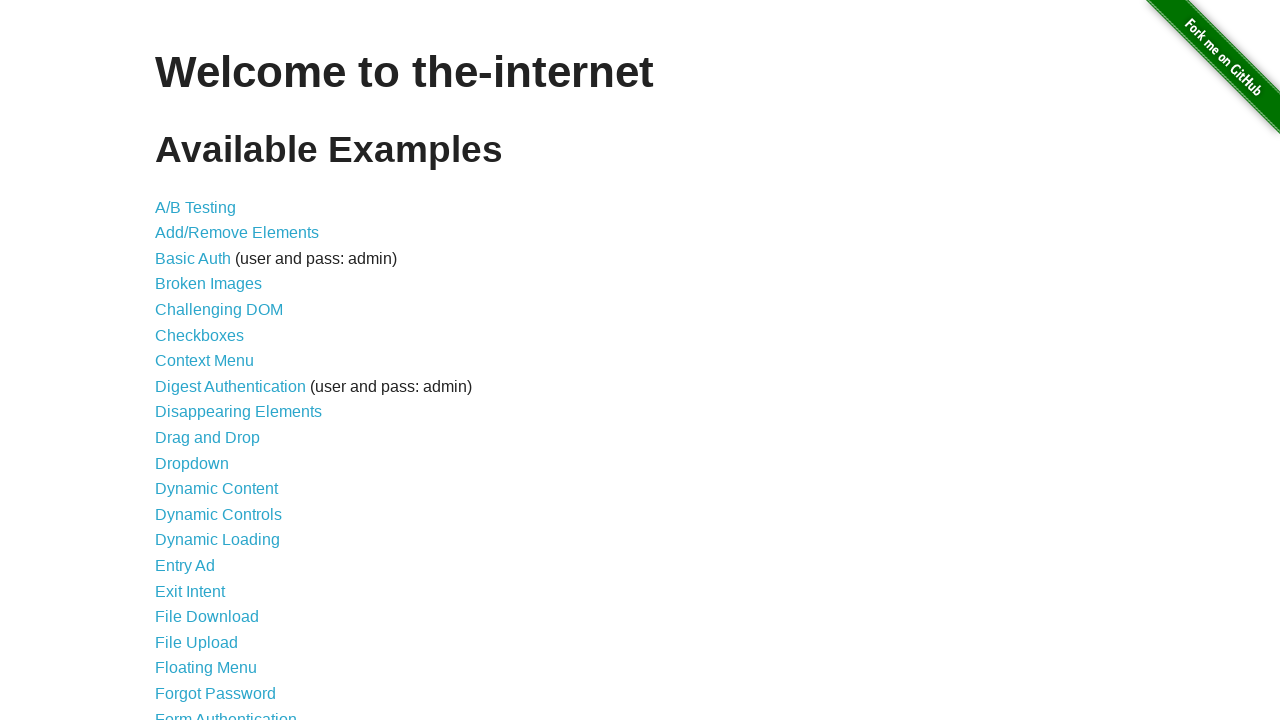

Injected jQuery library into page if not already present
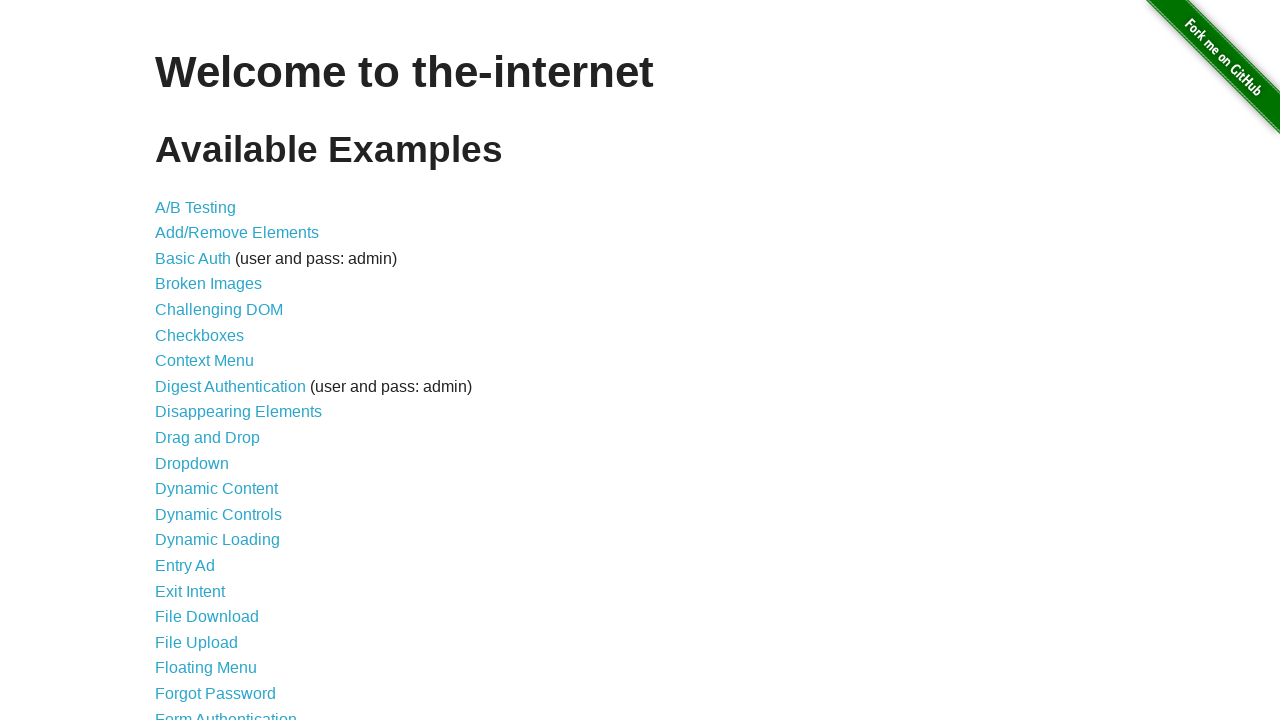

jQuery library loaded and available
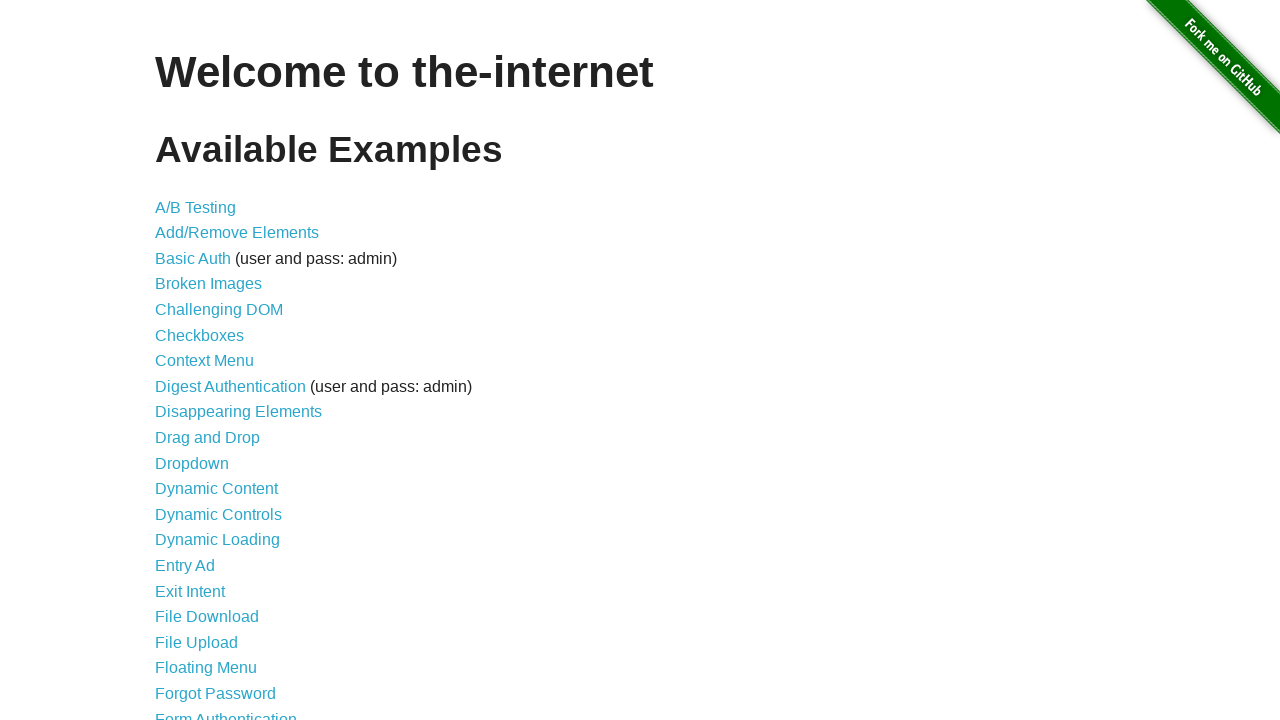

Injected jQuery Growl library script into page
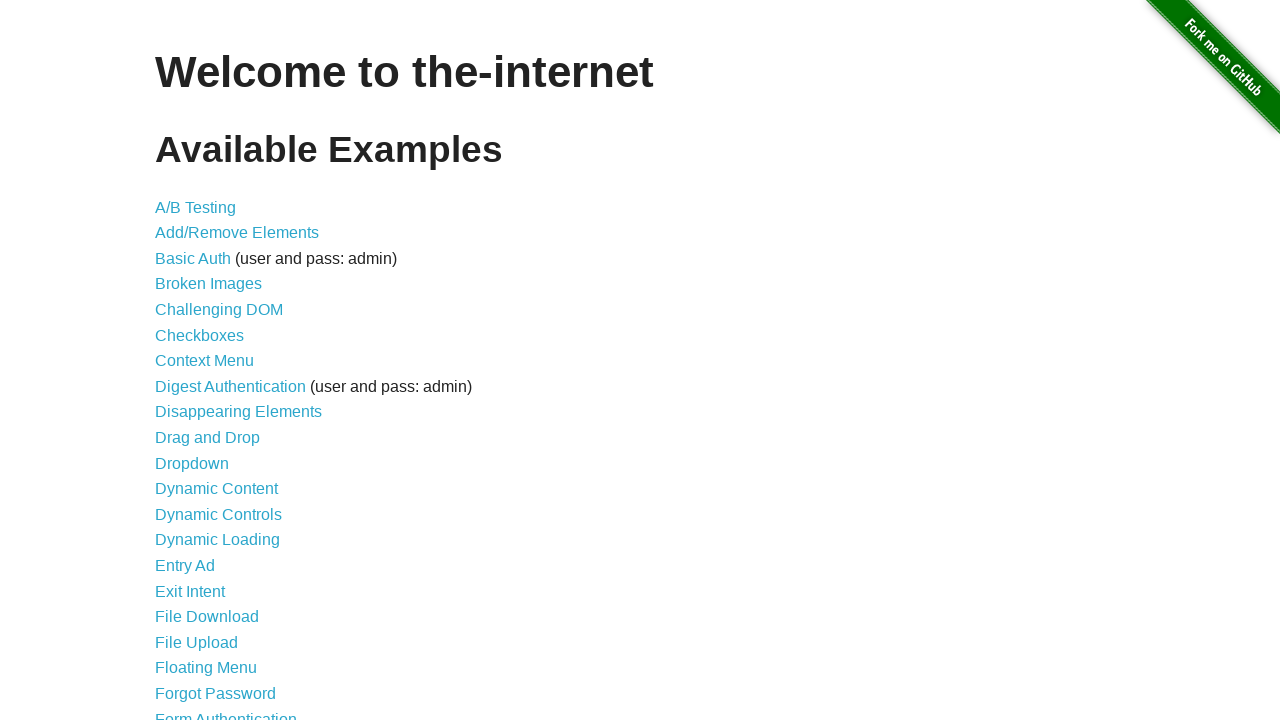

Injected jQuery Growl CSS stylesheet into page
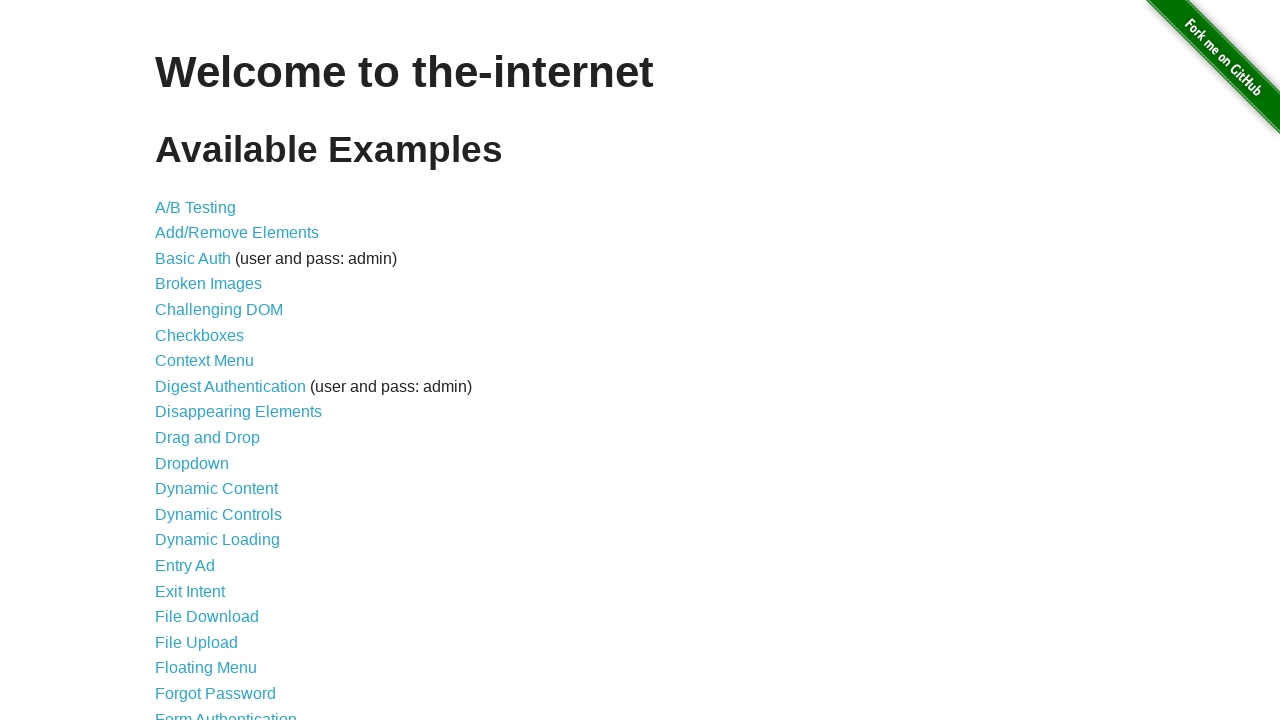

jQuery Growl library loaded and available
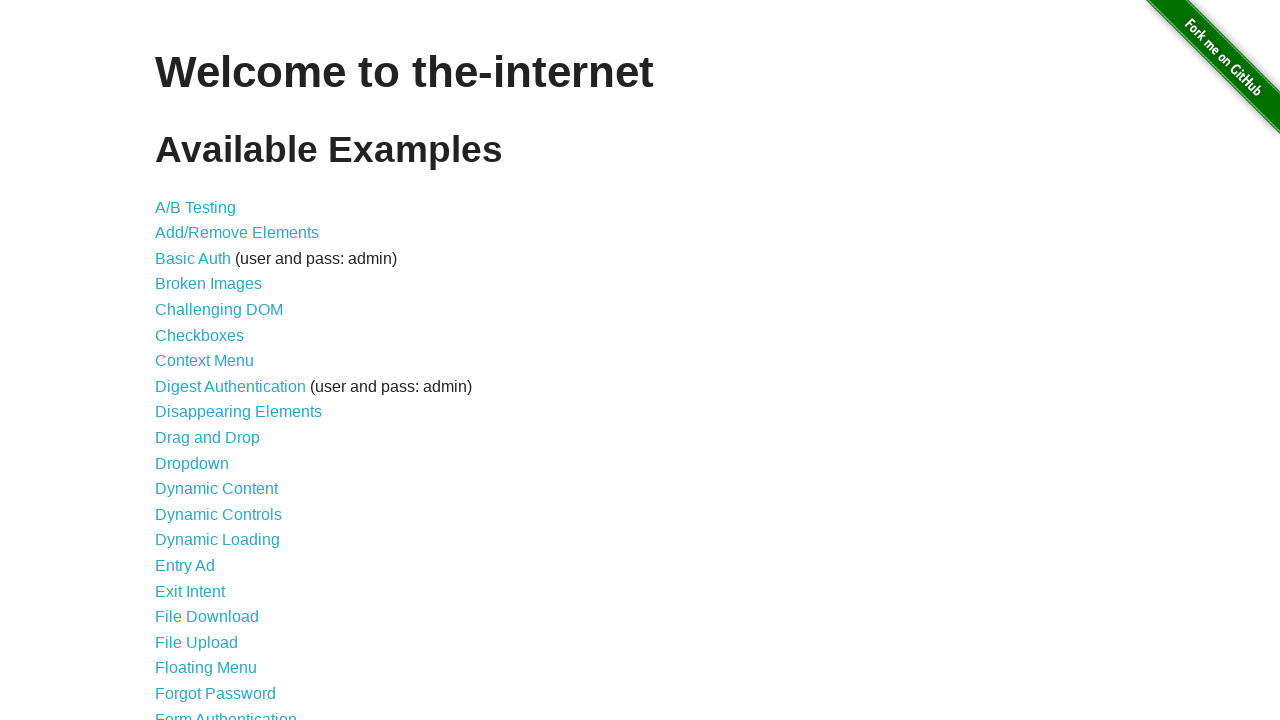

Displayed jQuery Growl notification with title 'GET' and message '/'
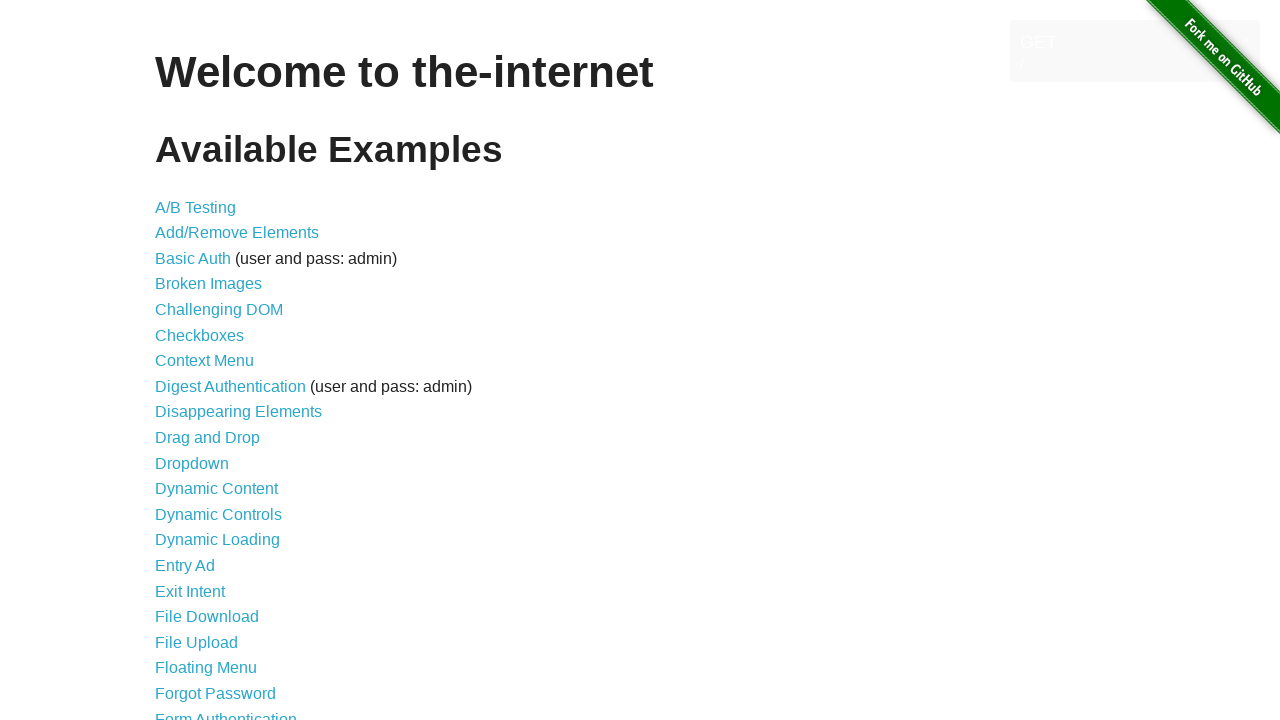

Waited 2 seconds to view the notification
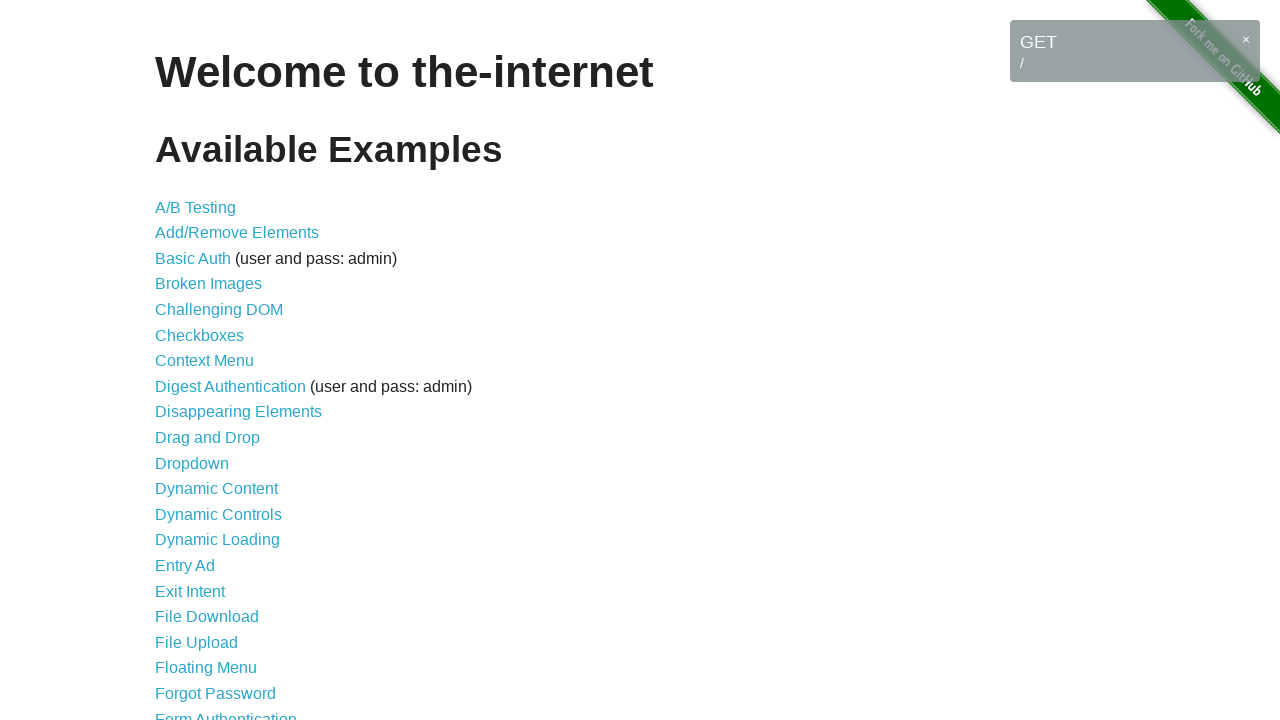

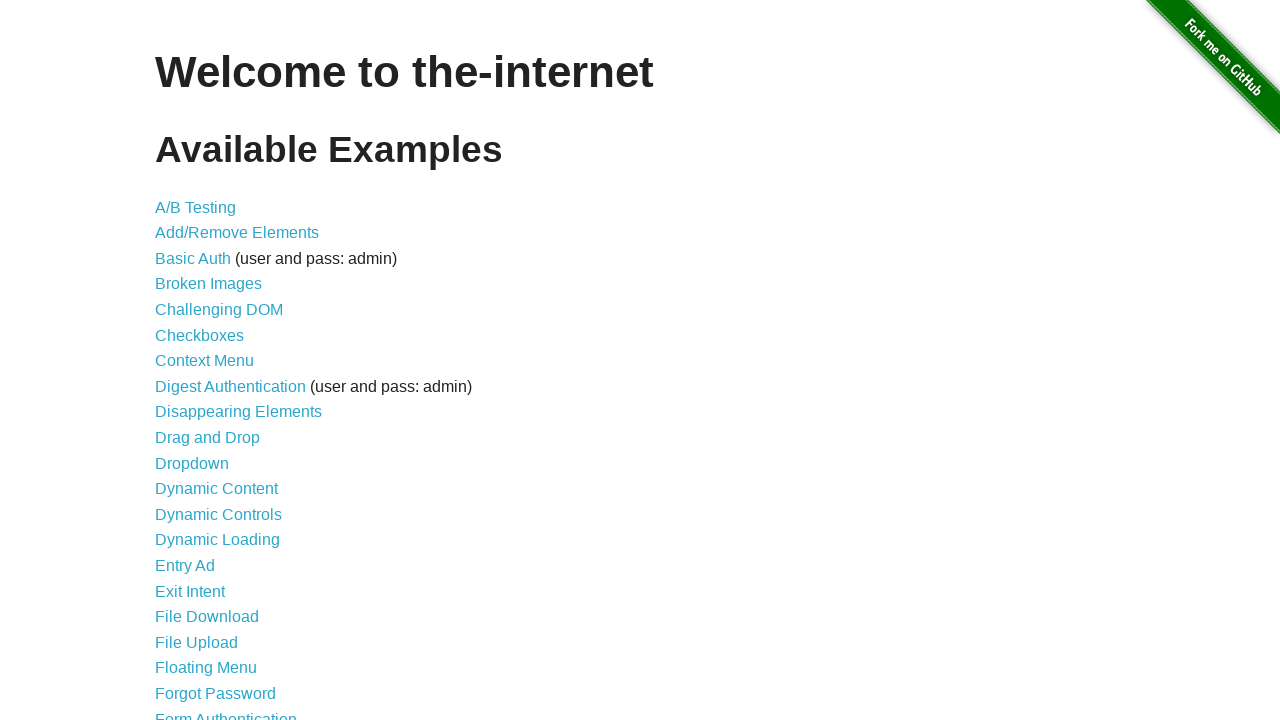